Tests a sample todo application by clicking on four checkbox items (li1 through li4) to mark them as complete.

Starting URL: https://lambdatest.github.io/sample-todo-app/

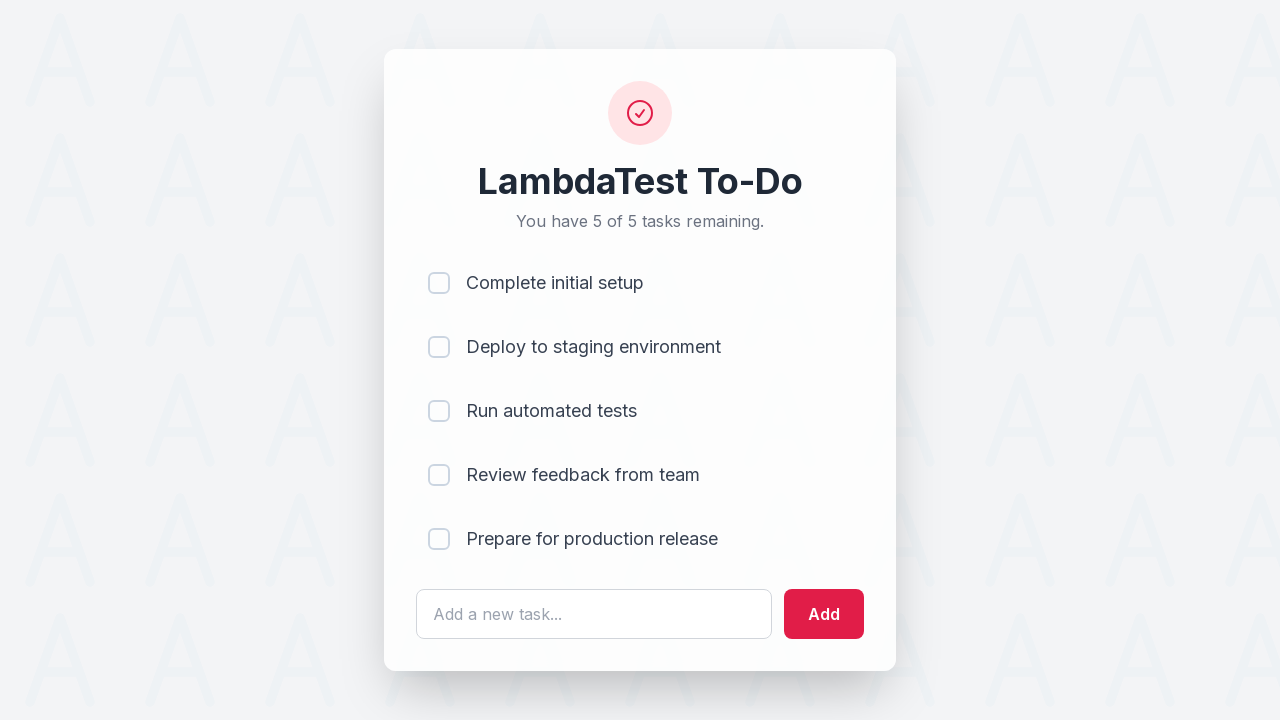

Navigated to sample todo application
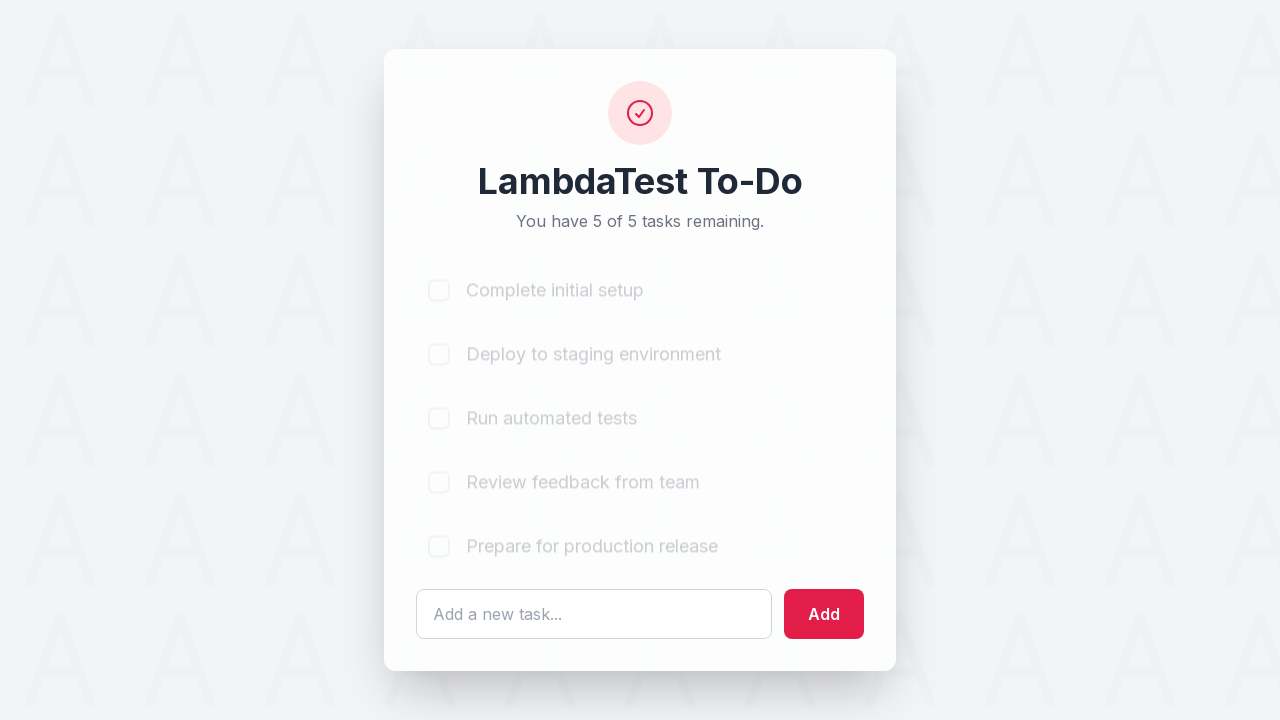

Clicked checkbox for li1 to mark as complete at (439, 283) on [name='li1']
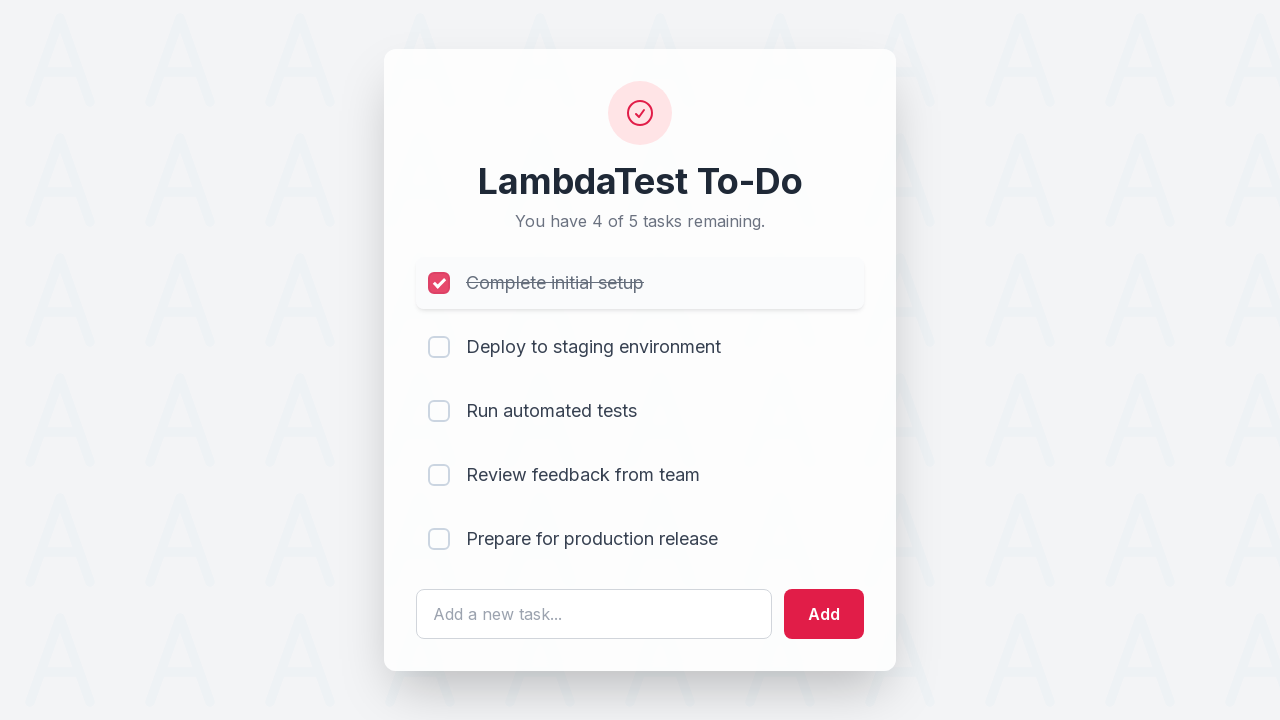

Clicked checkbox for li2 to mark as complete at (439, 347) on [name='li2']
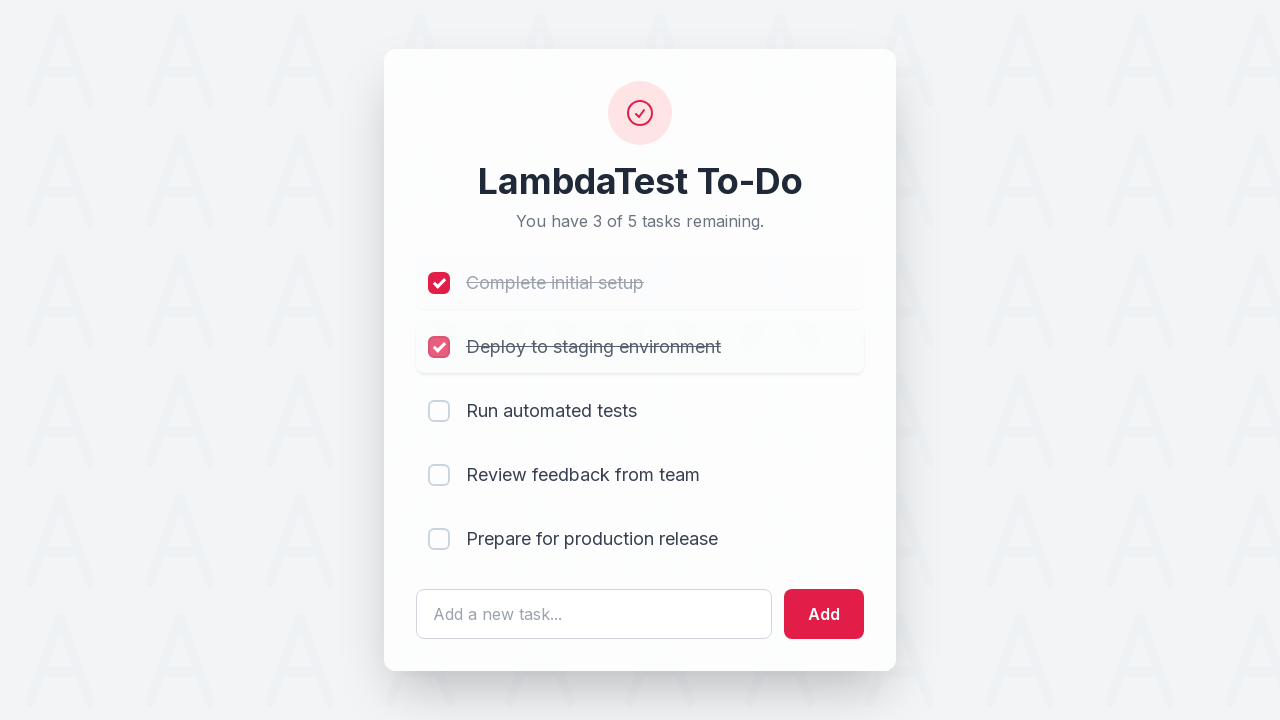

Clicked checkbox for li3 to mark as complete at (439, 411) on [name='li3']
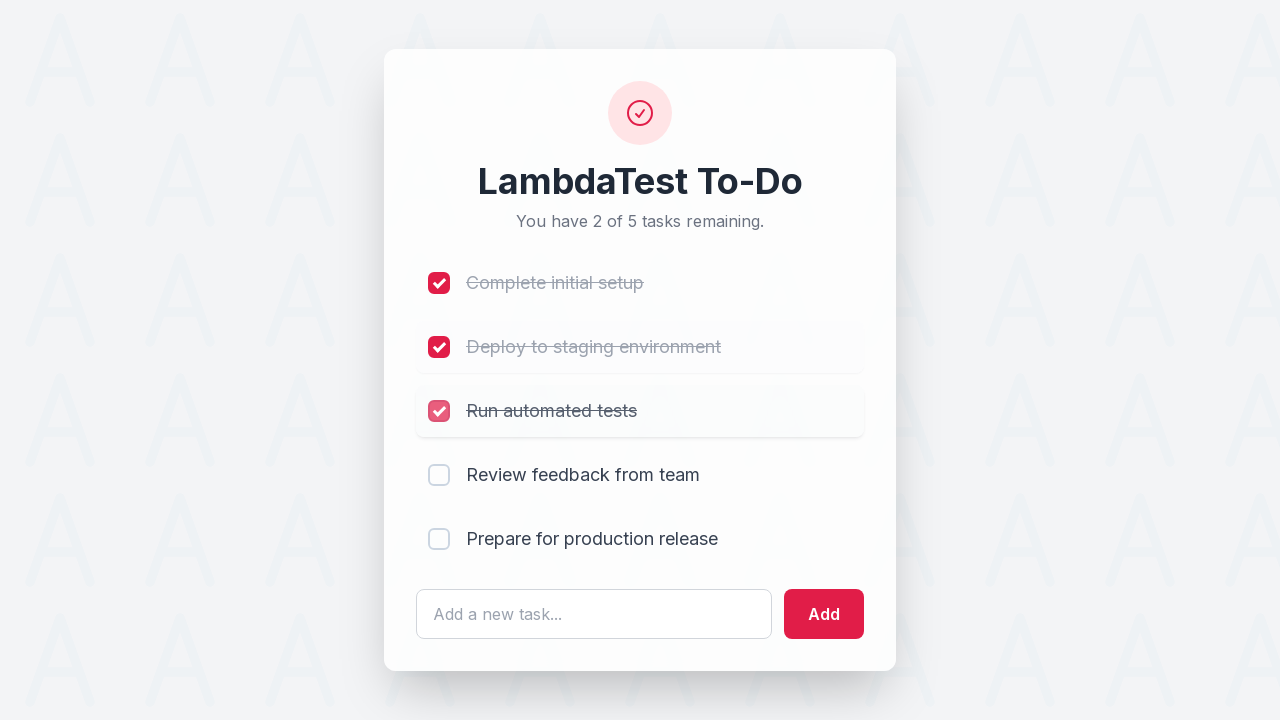

Clicked checkbox for li4 to mark as complete at (439, 475) on [name='li4']
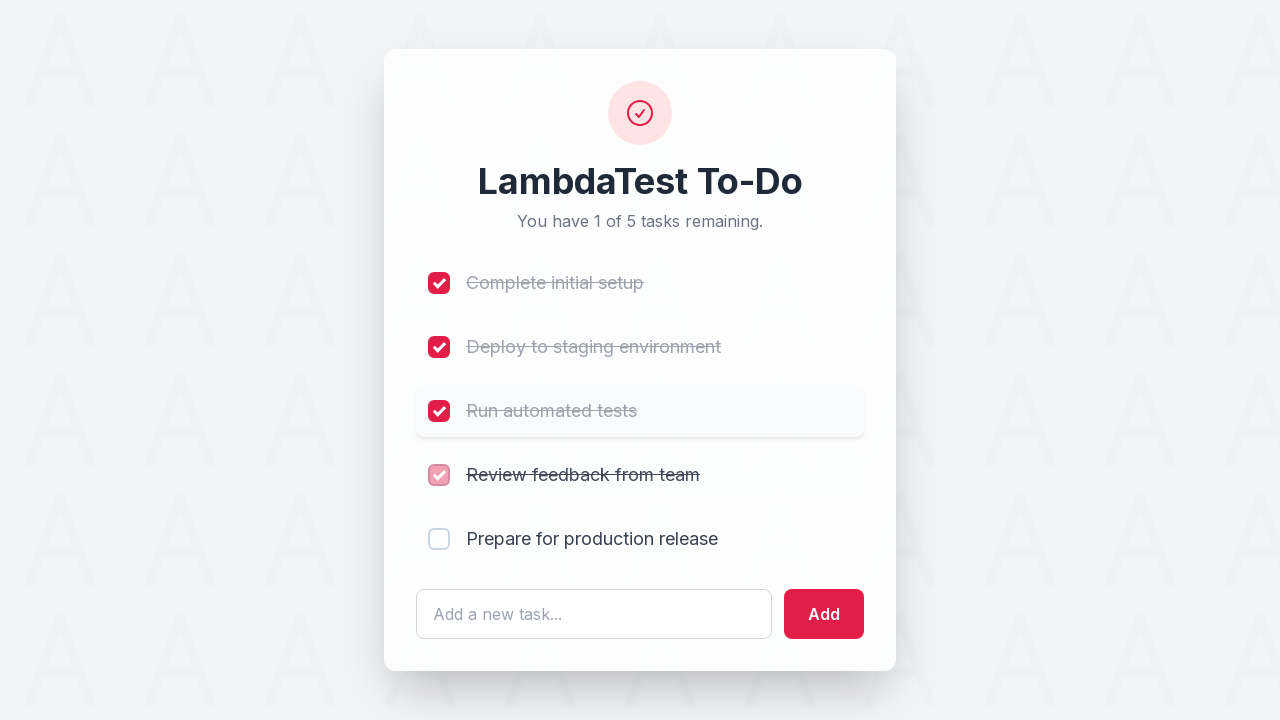

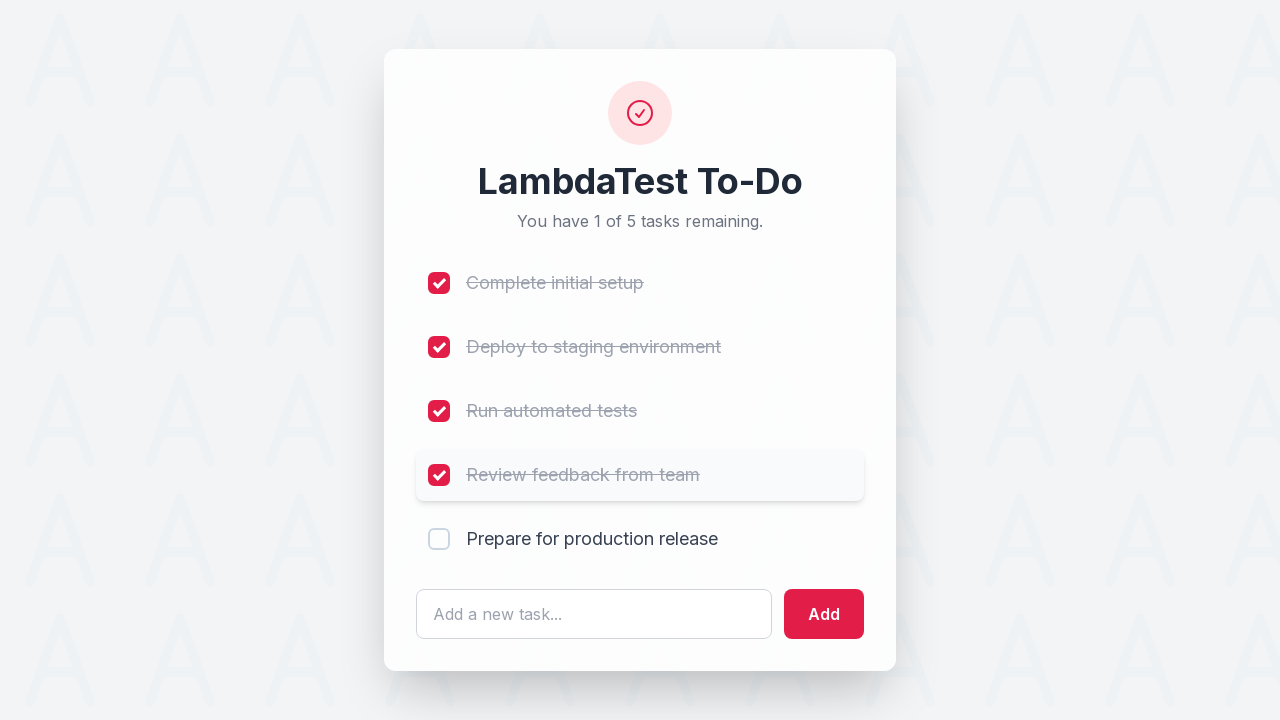